Tests adding a new employee to the employee manager system by clicking add button, selecting the new employee, and filling in their details (name, phone, title)

Starting URL: https://devmountain-qa.github.io/employee-manager/1.2_Version/index.html

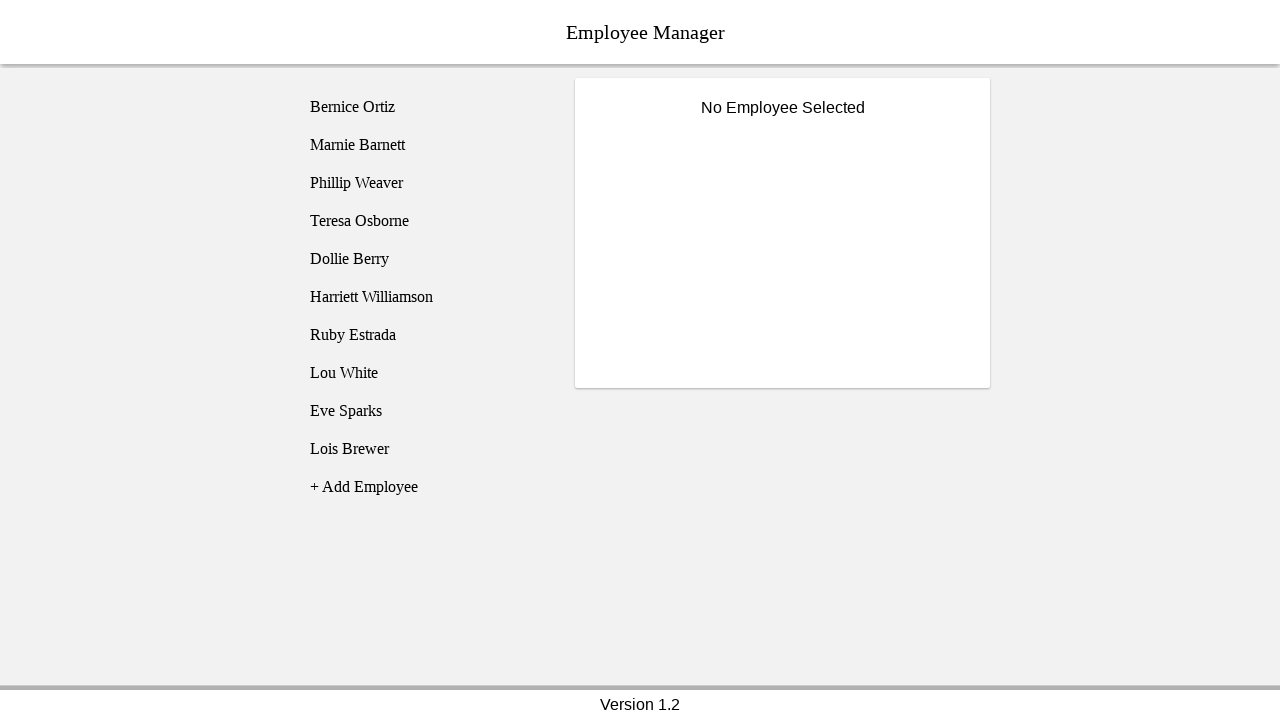

Employee list loaded and employee1 selector is visible
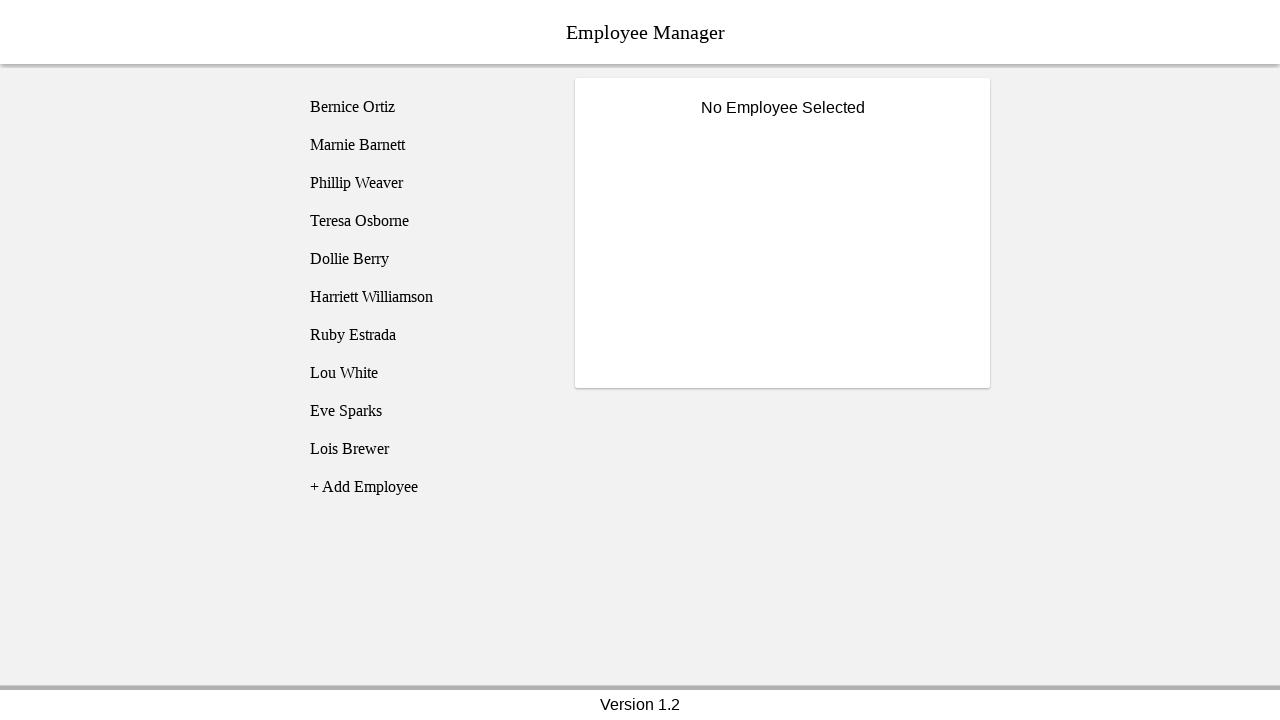

Clicked add employee button at (425, 487) on [name='addEmployee']
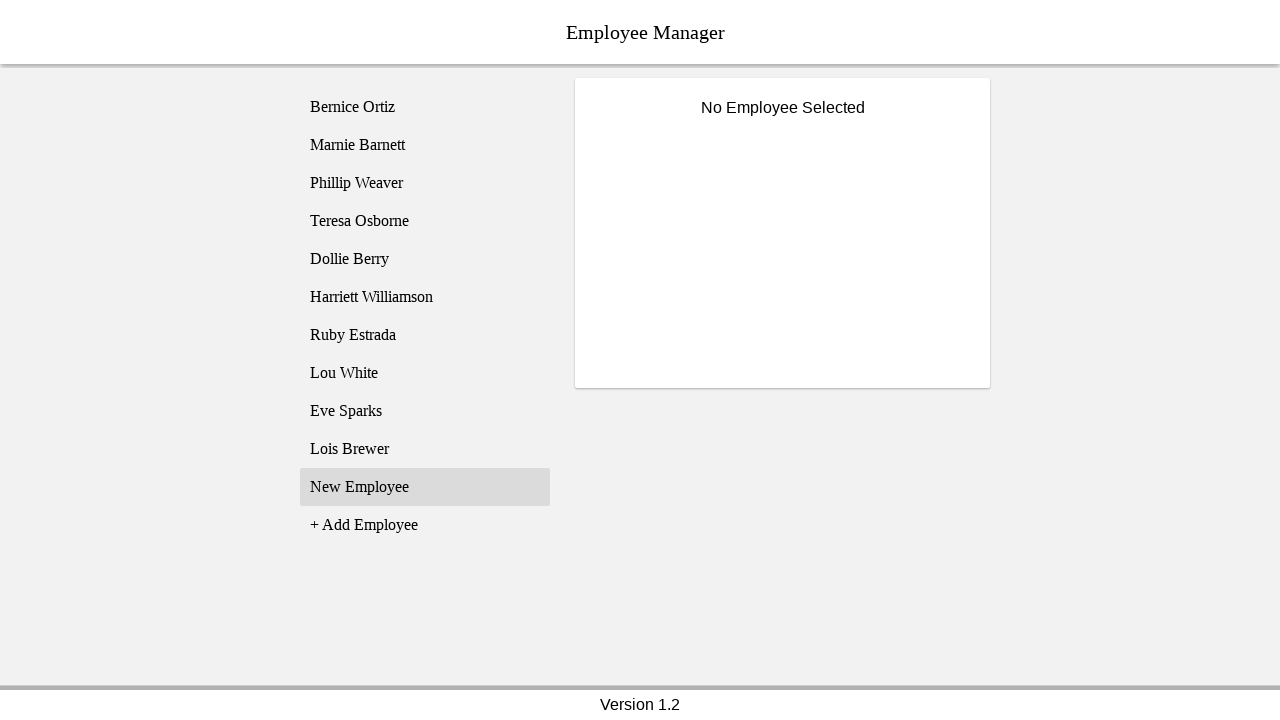

Selected newly added employee (employee11) at (425, 487) on [name='employee11']
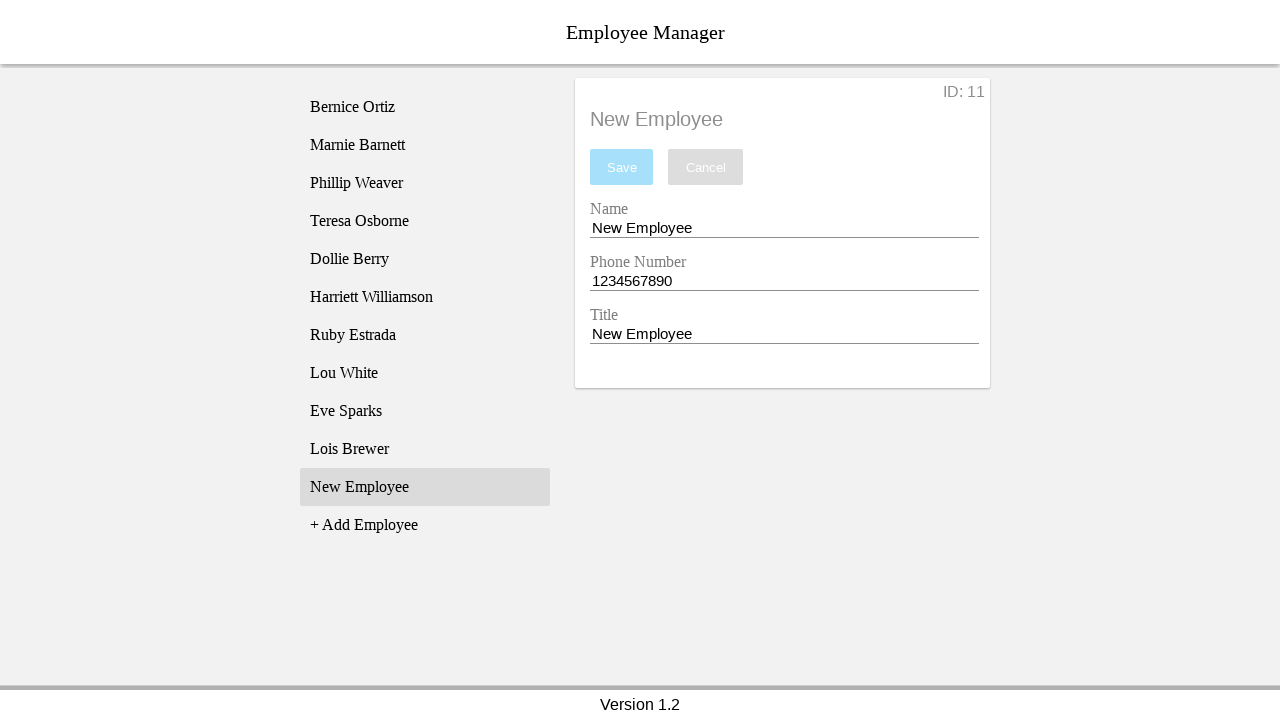

Clicked name entry field at (784, 228) on [name='nameEntry']
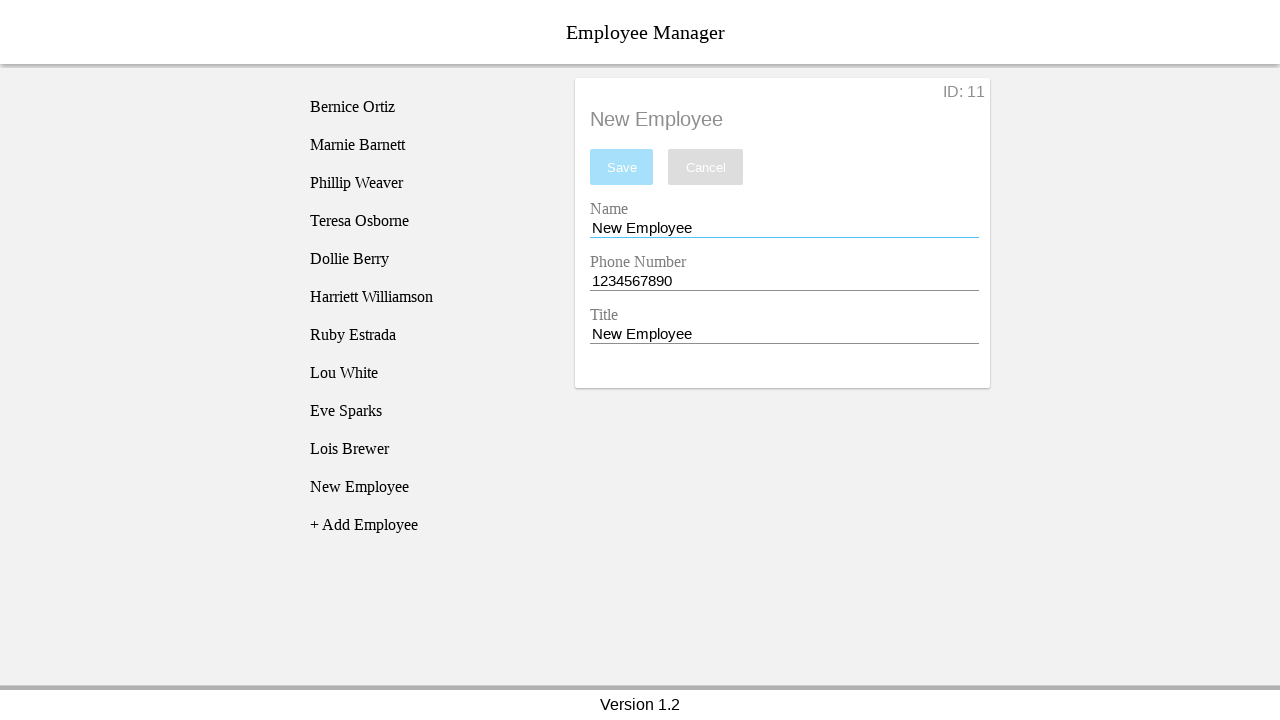

Cleared name entry field on [name='nameEntry']
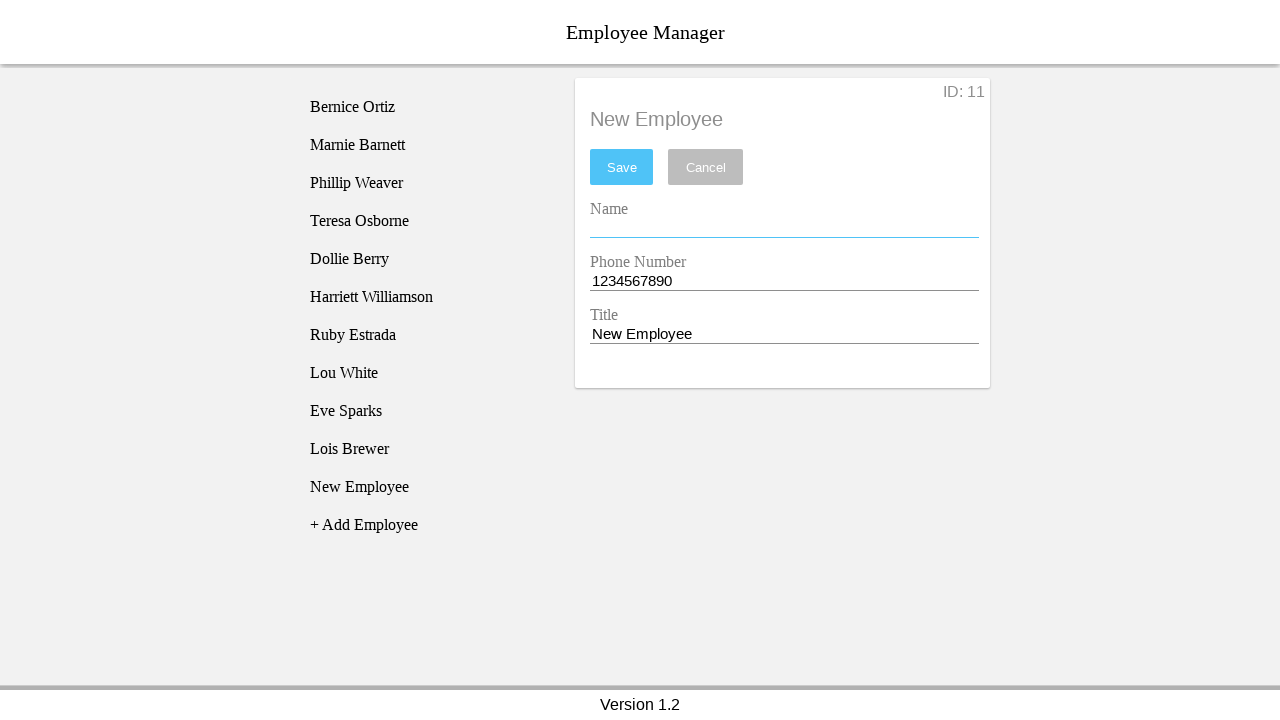

Filled name field with 'Angel Chen' on [name='nameEntry']
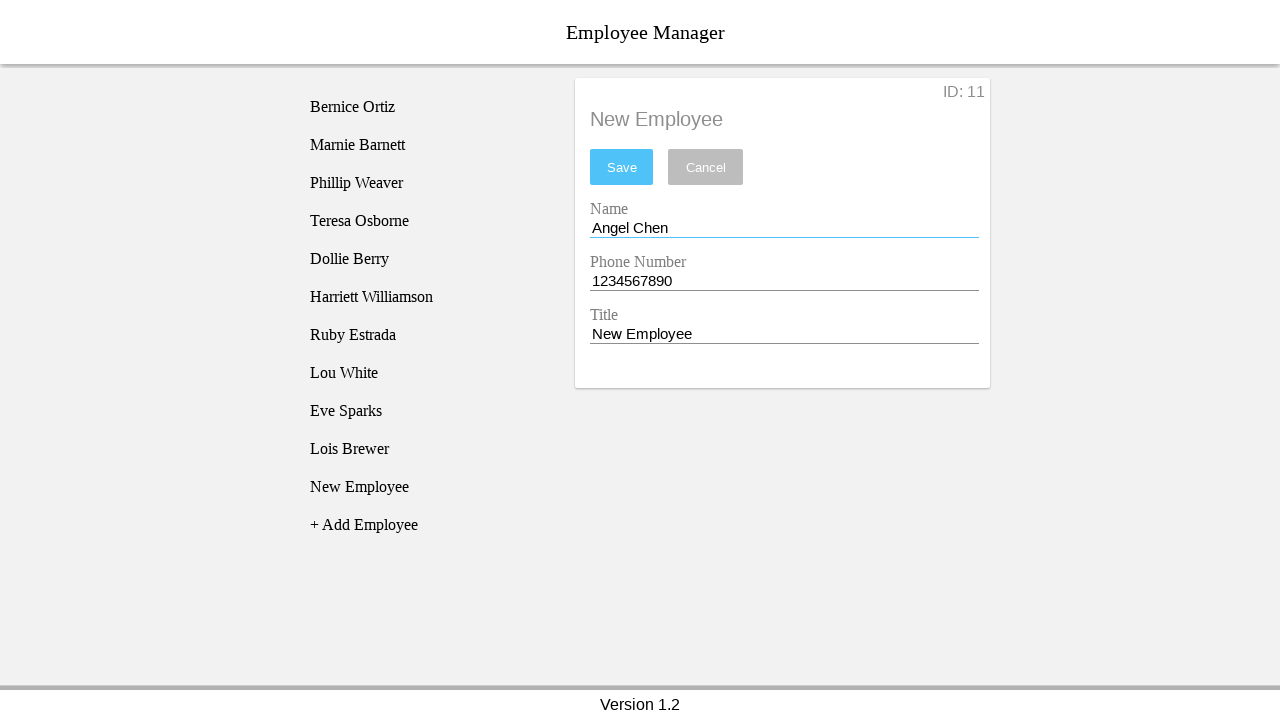

Clicked phone entry field at (784, 281) on [name='phoneEntry']
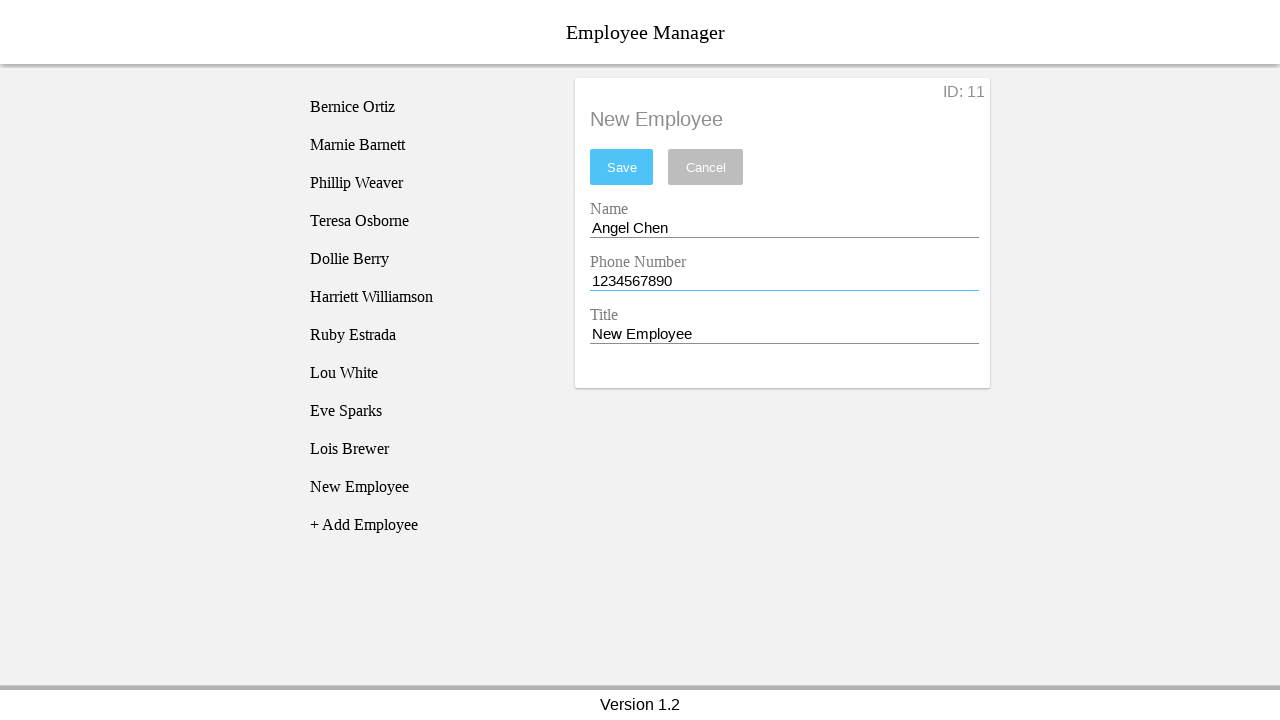

Cleared phone entry field on [name='phoneEntry']
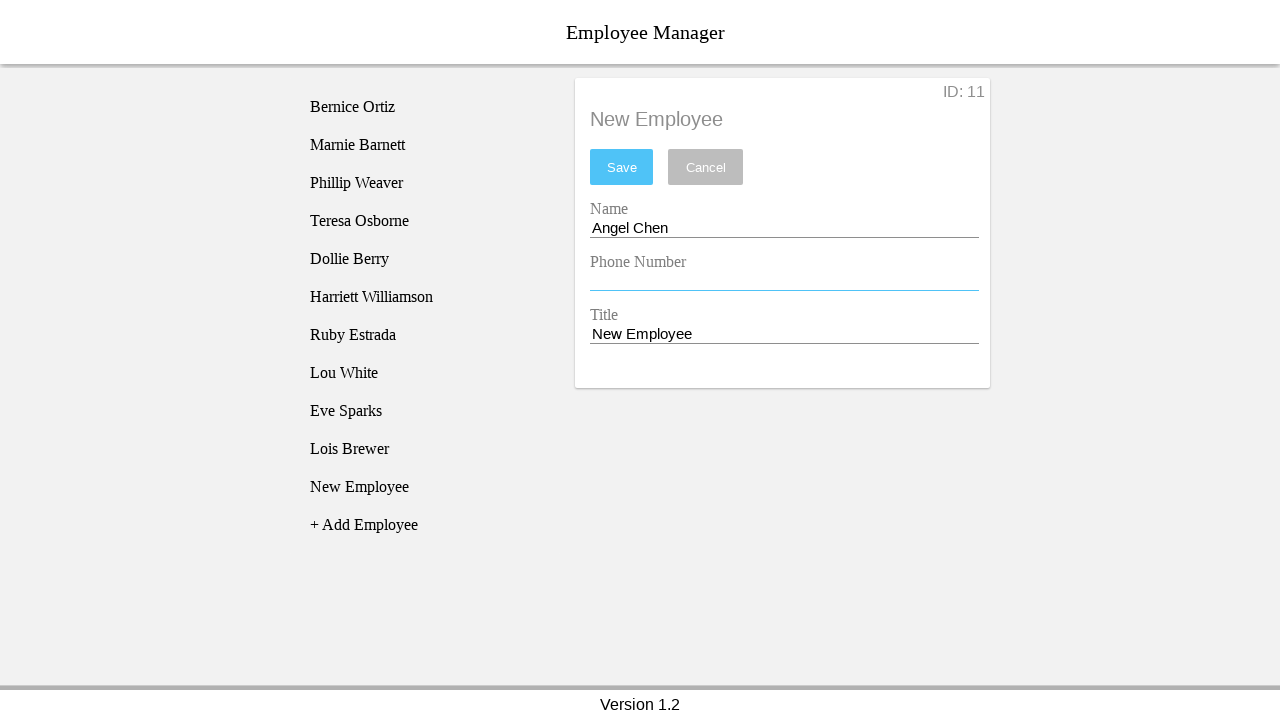

Filled phone field with '0801876254' on [name='phoneEntry']
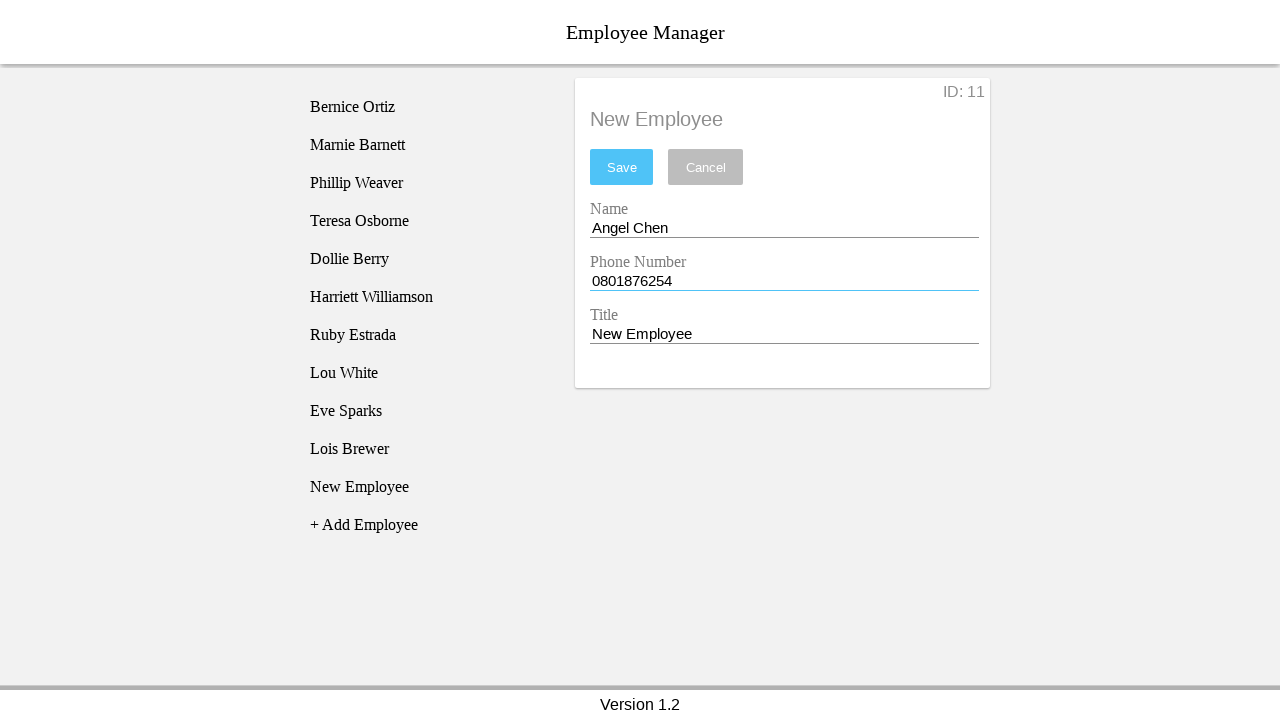

Clicked title entry field at (784, 334) on [name='titleEntry']
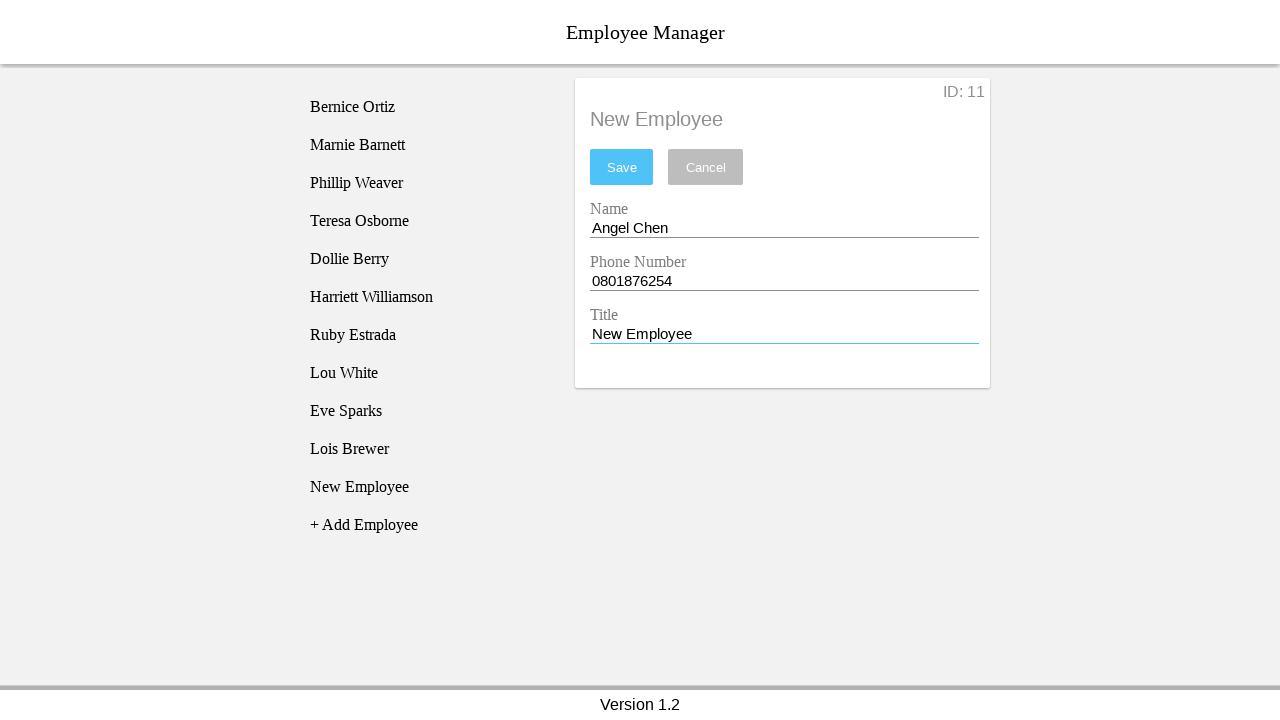

Cleared title entry field on [name='titleEntry']
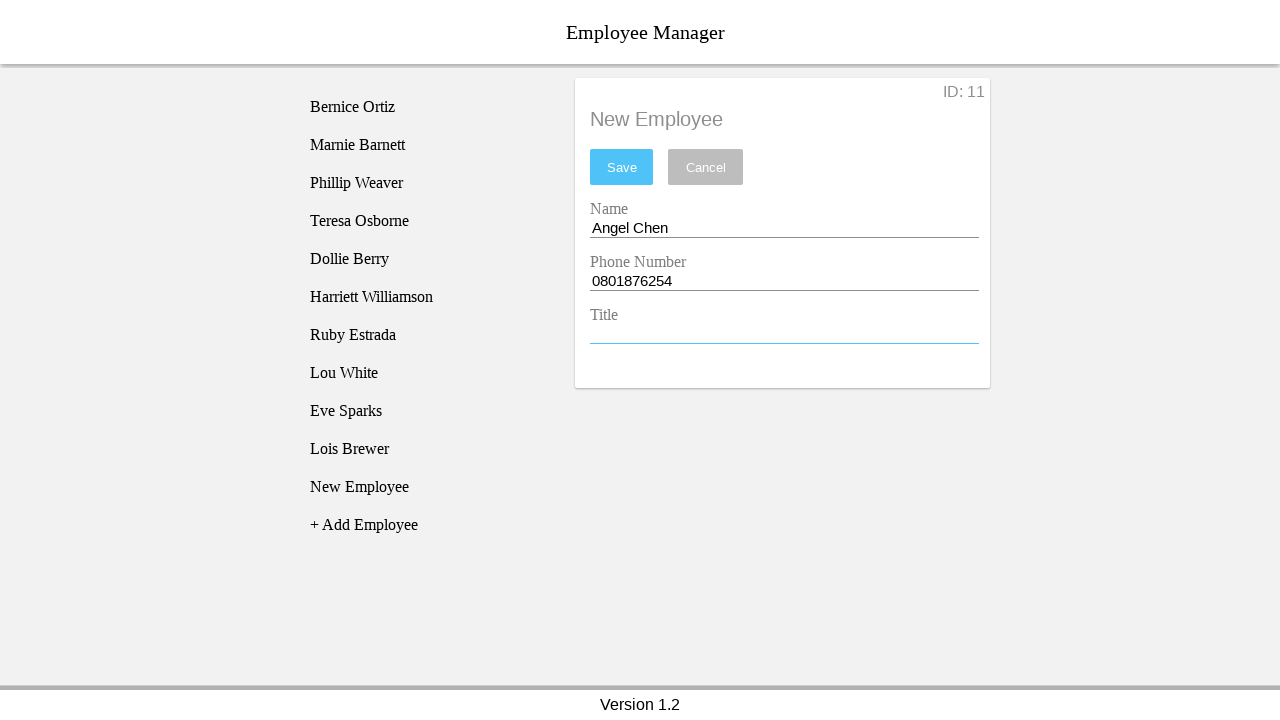

Filled title field with 'QA Engineer' on [name='titleEntry']
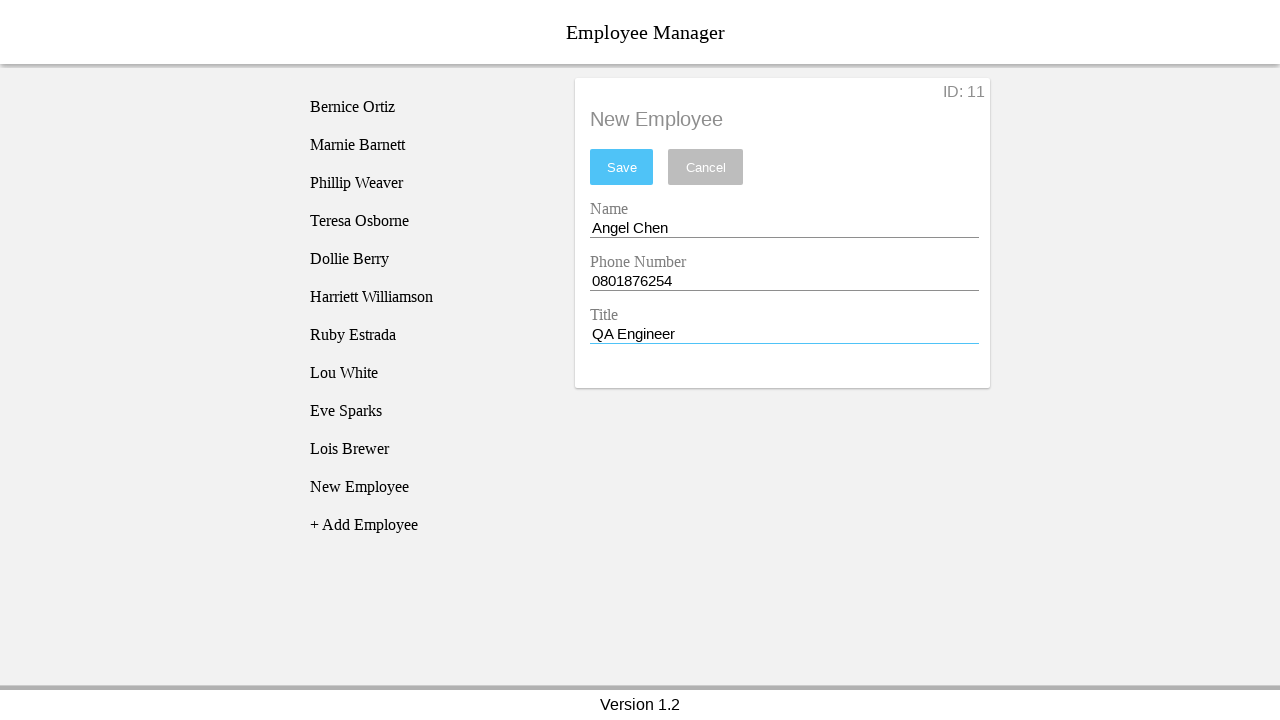

Clicked save button to save employee details at (622, 167) on [name='save']
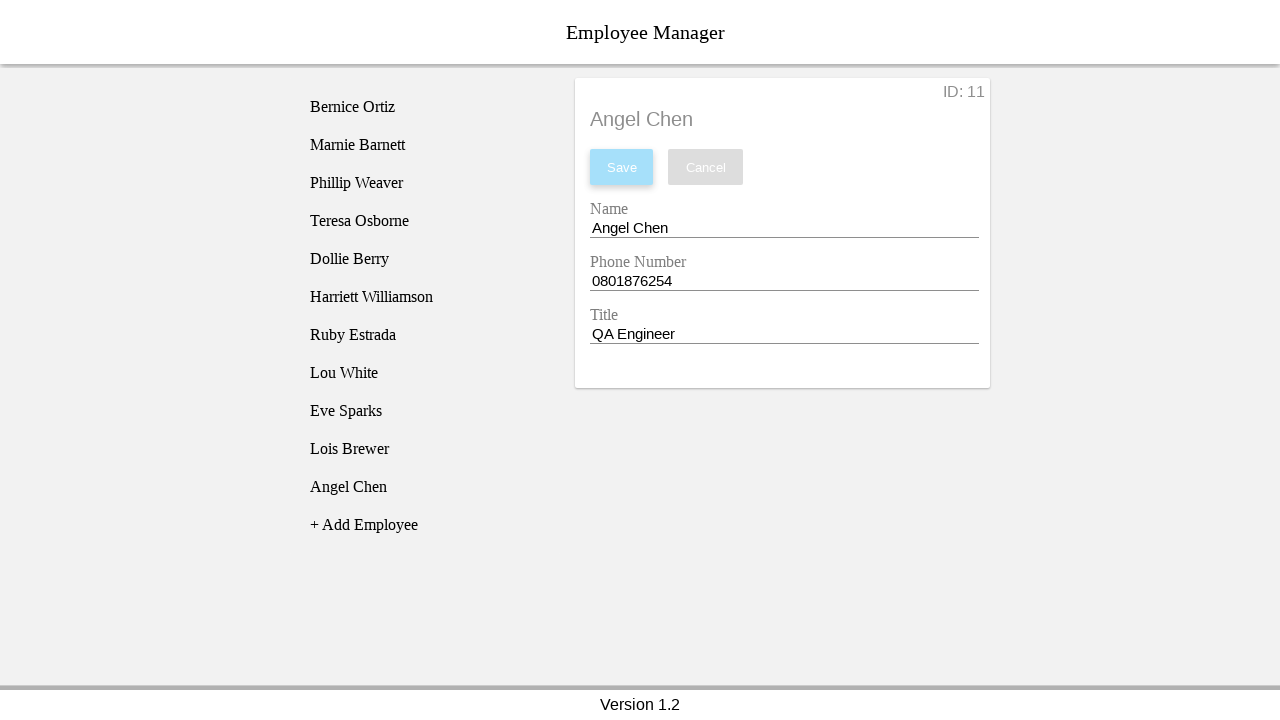

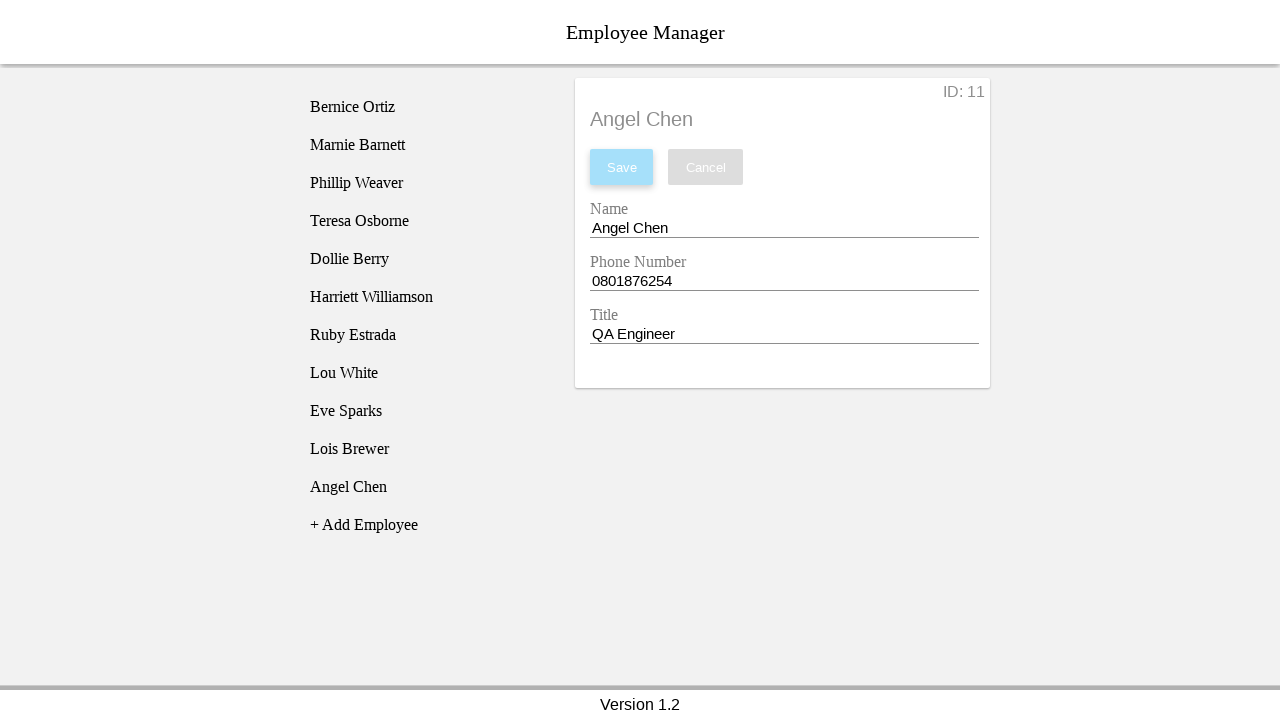